Tests iframe handling by switching between multiple frames and filling text inputs in each frame

Starting URL: https://ui.vision/demo/webtest/frames/

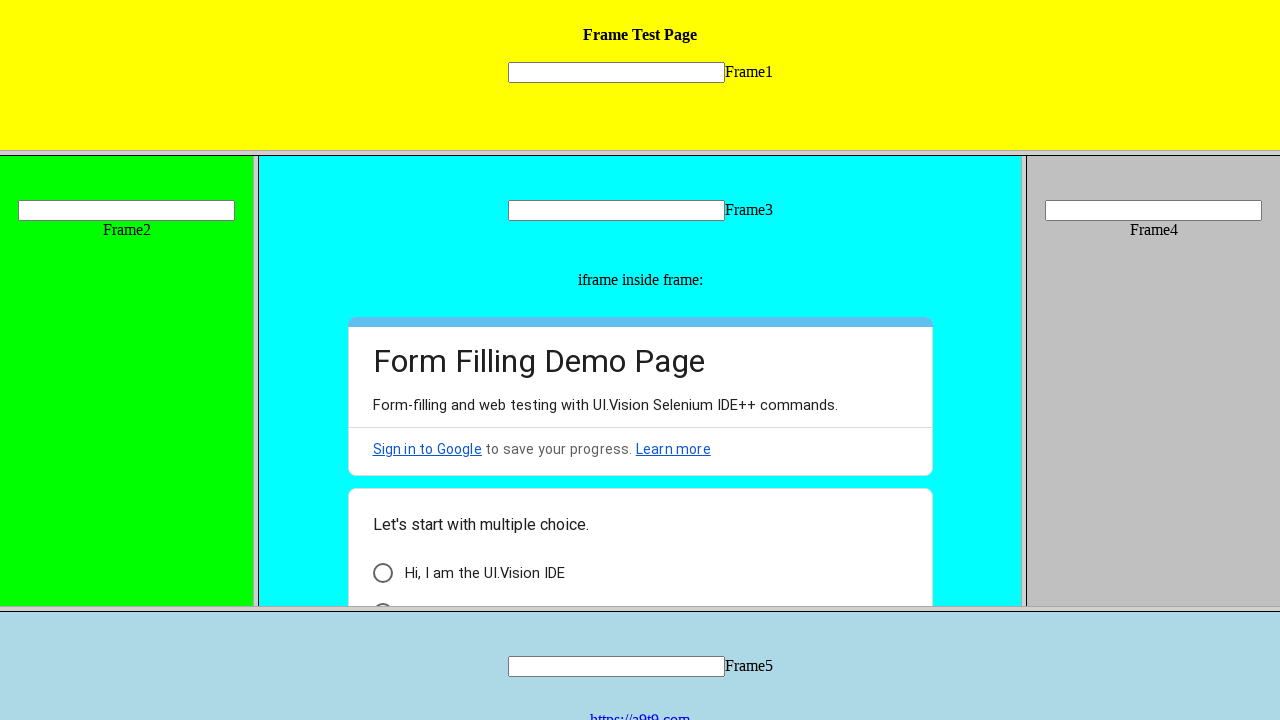

Located frame 3 element
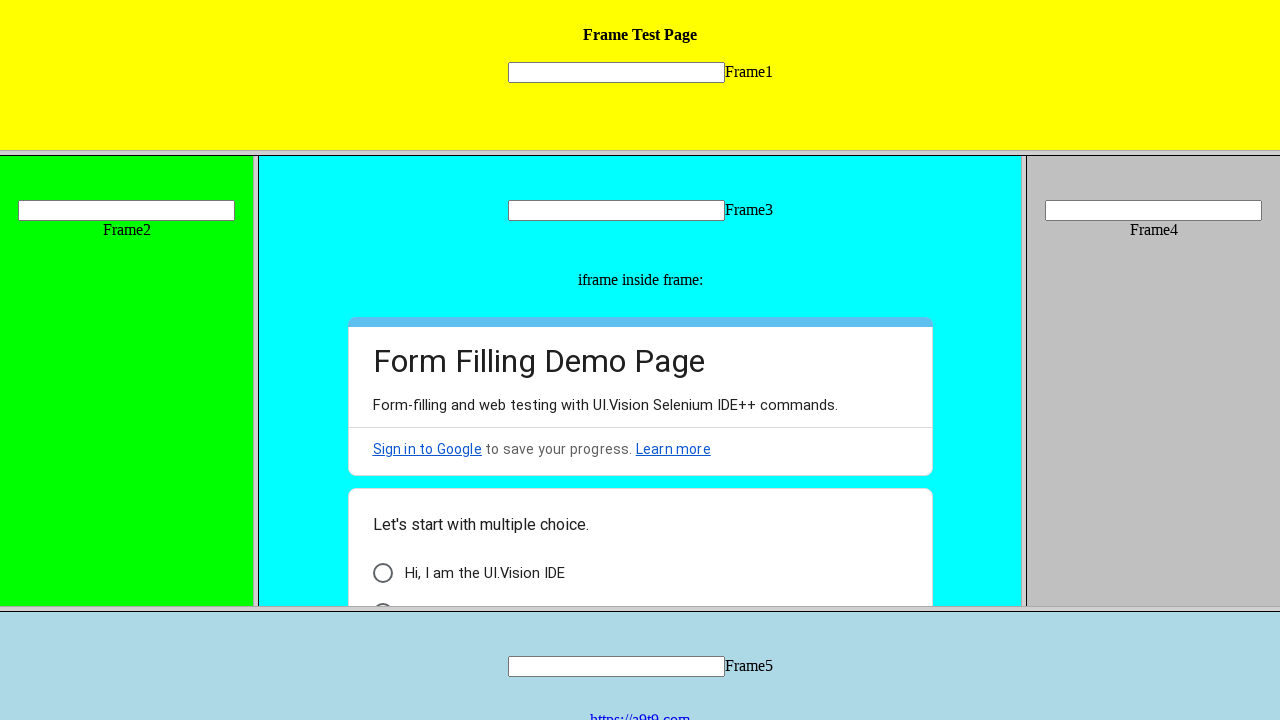

Filled text input in frame 3 with 'Marcus Johnson' on frame[src='frame_3.html'] >> internal:control=enter-frame >> input[name='mytext3
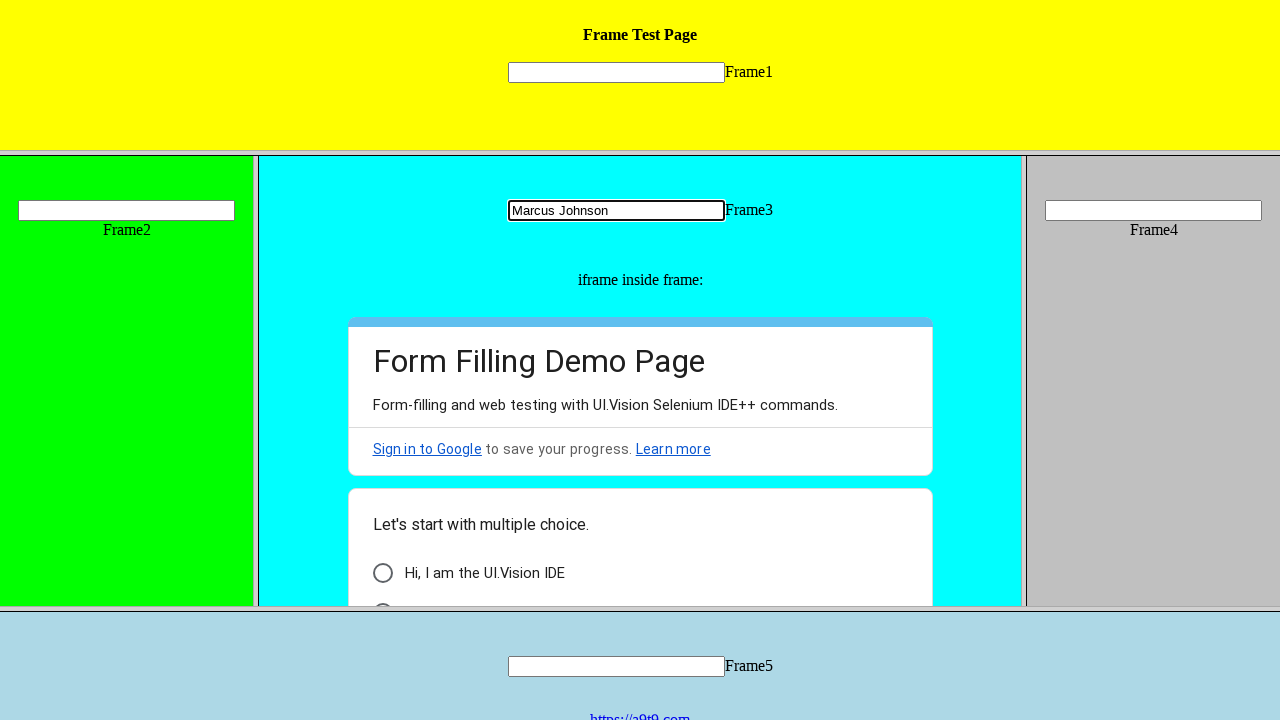

Located frame 2 element
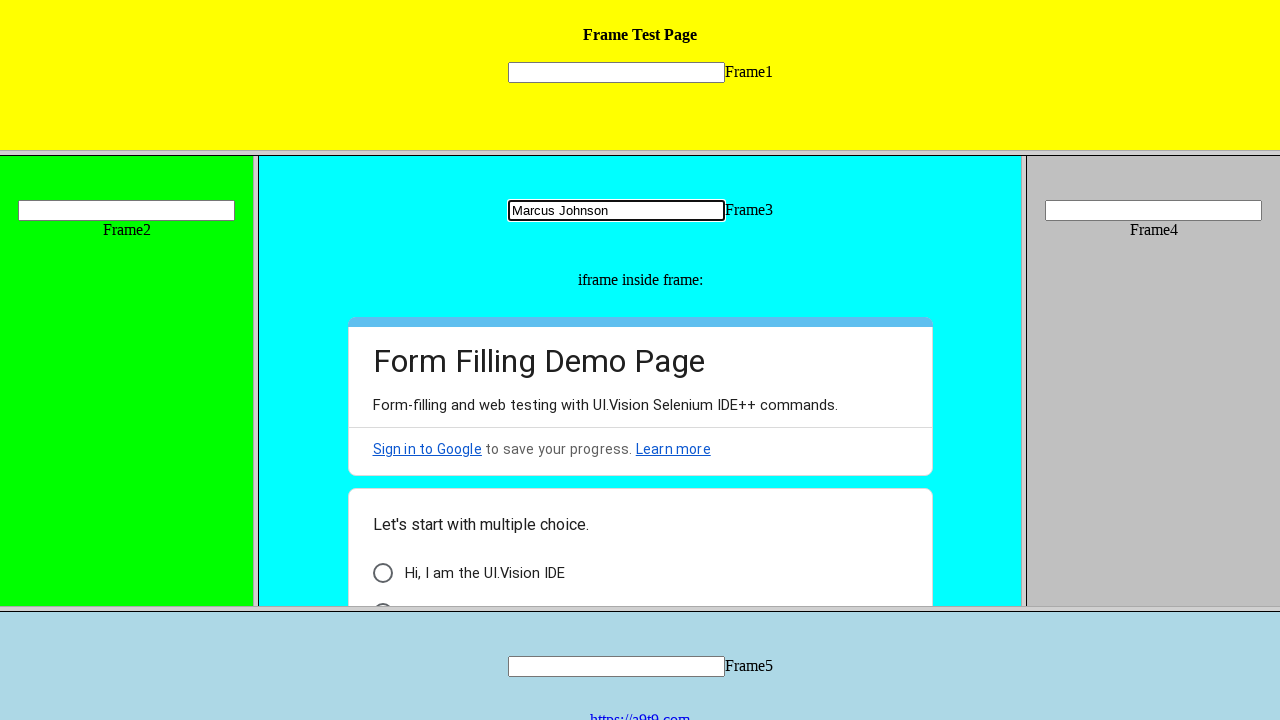

Filled text input in frame 2 with 'Marcus Johnson' on frame[src='frame_2.html'] >> internal:control=enter-frame >> input[name='mytext2
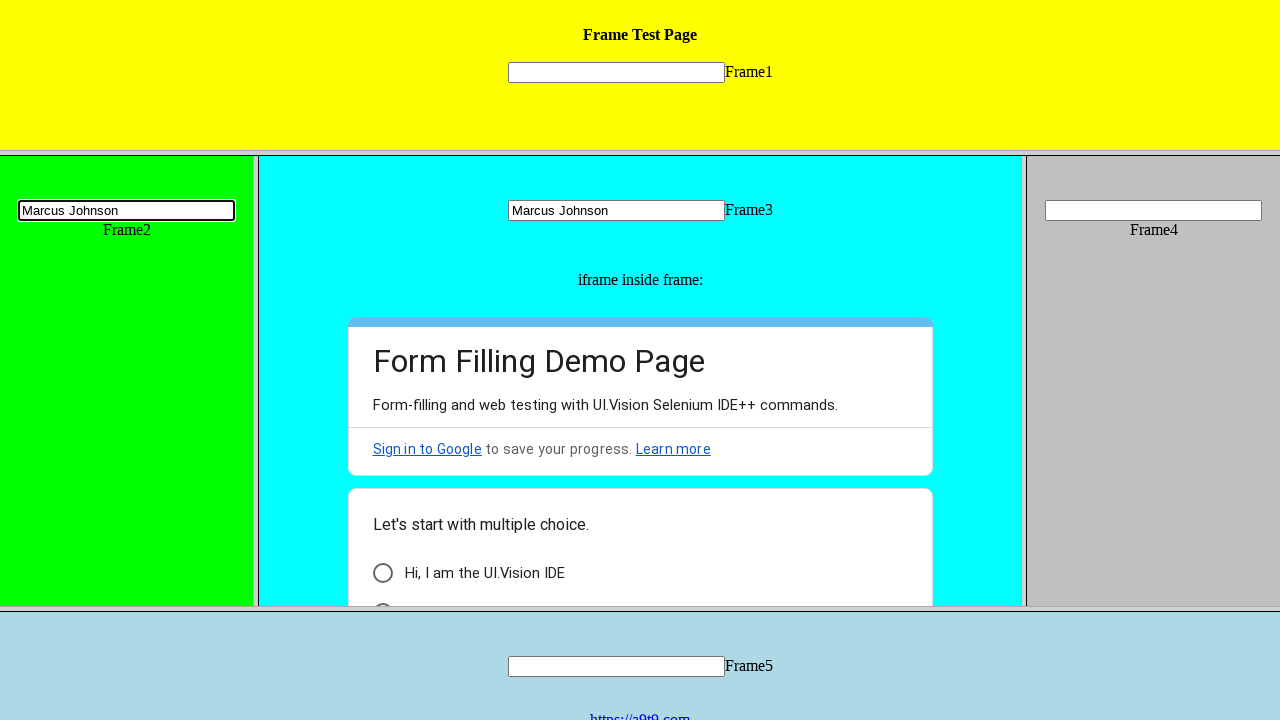

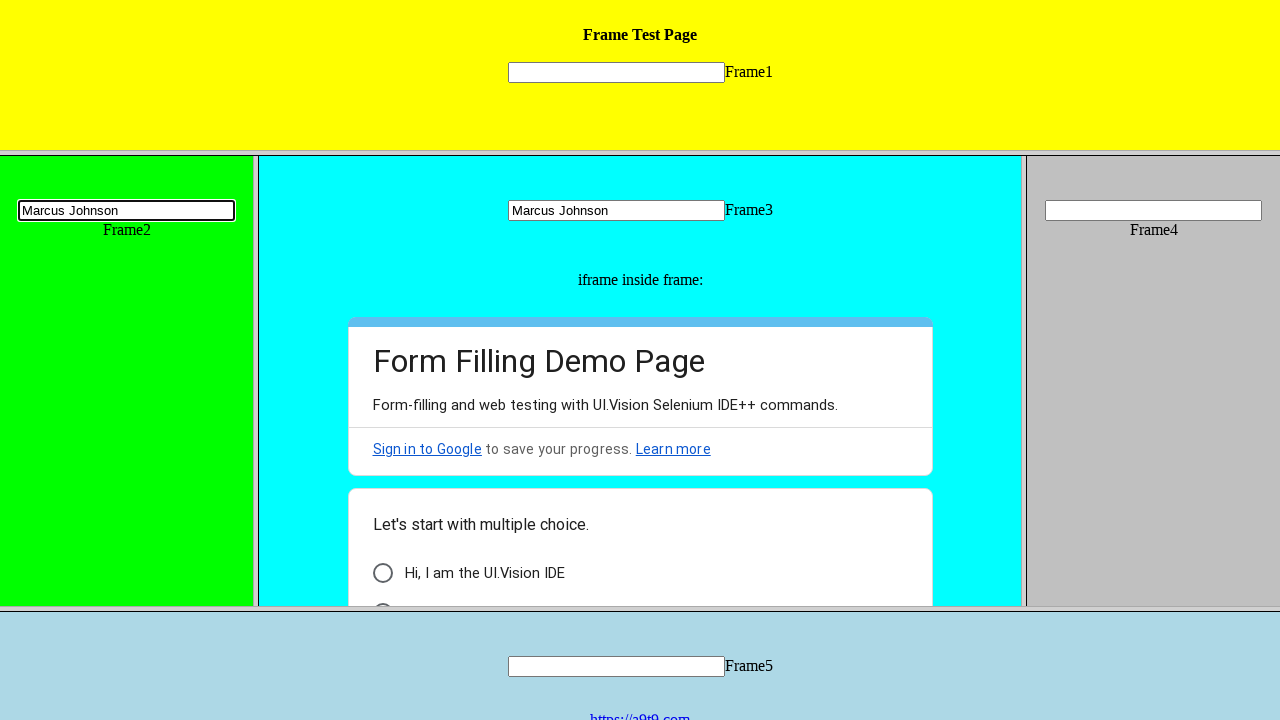